Tests opening a new browser window by clicking a link, then switches to the child window and verifies that "New Window" text is displayed

Starting URL: https://the-internet.herokuapp.com/windows

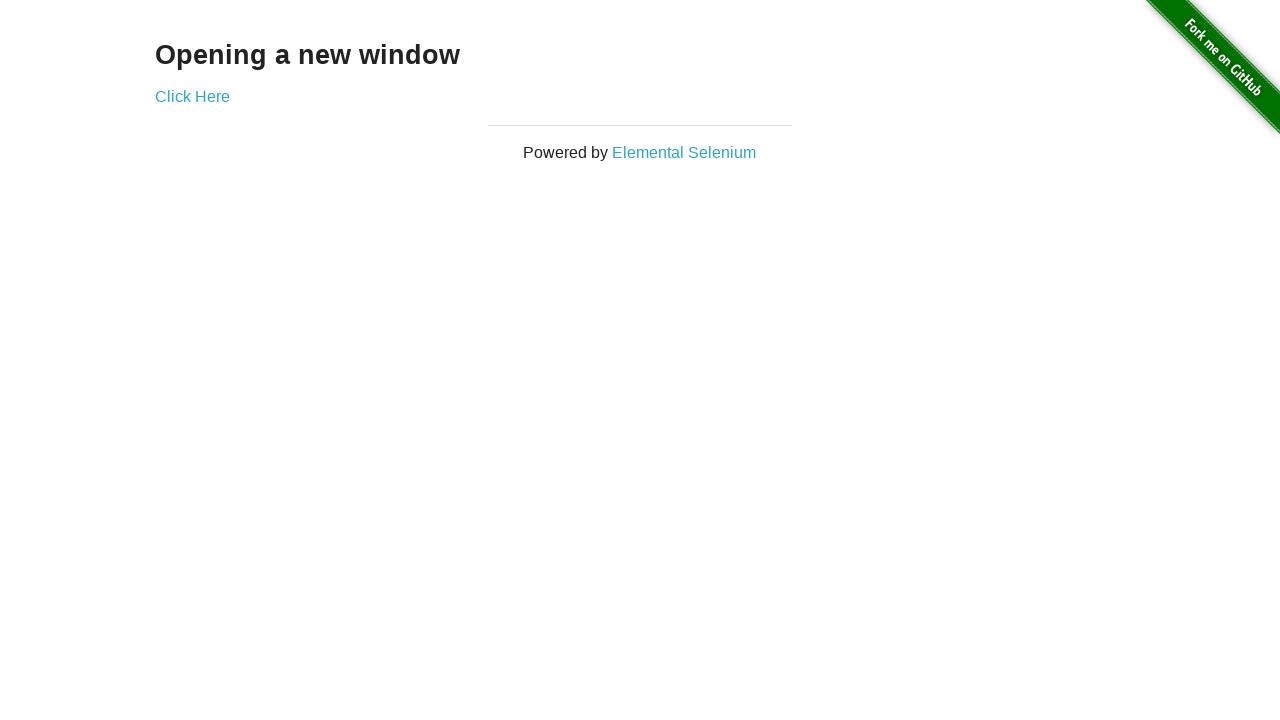

Clicked link to open new window at (192, 96) on a[href='/windows/new']
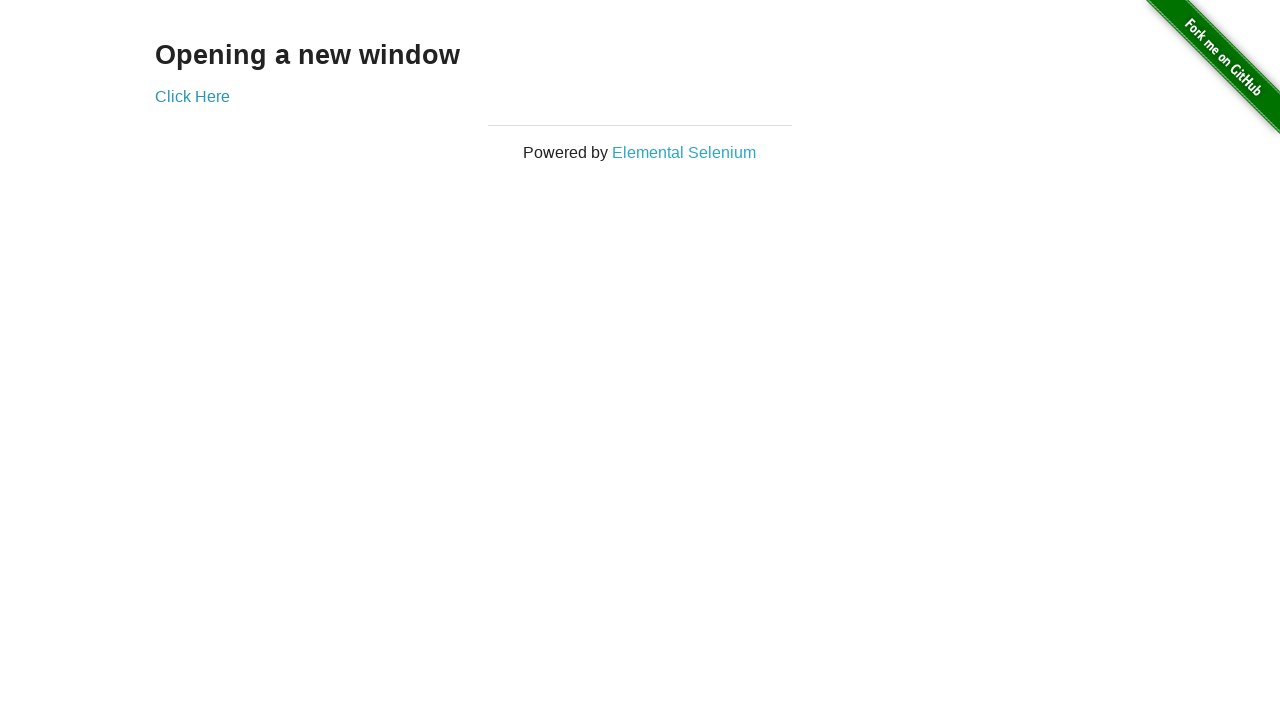

Child window opened and obtained
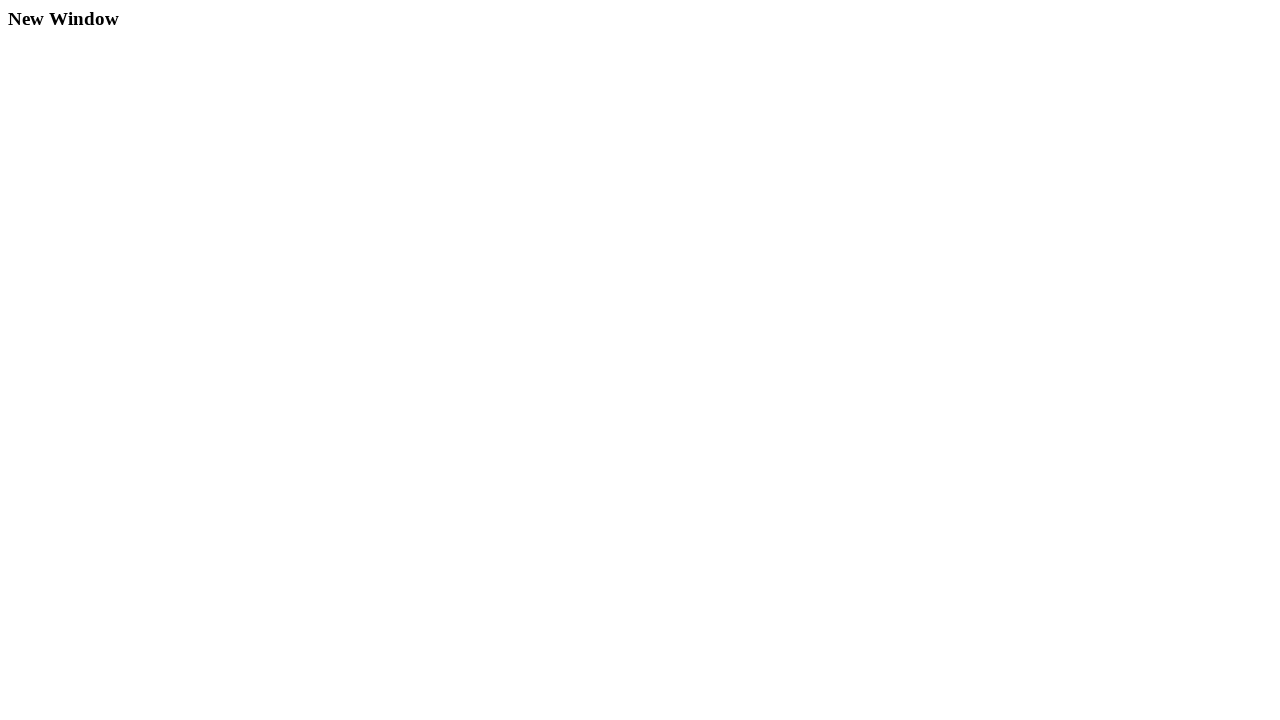

Child window page fully loaded
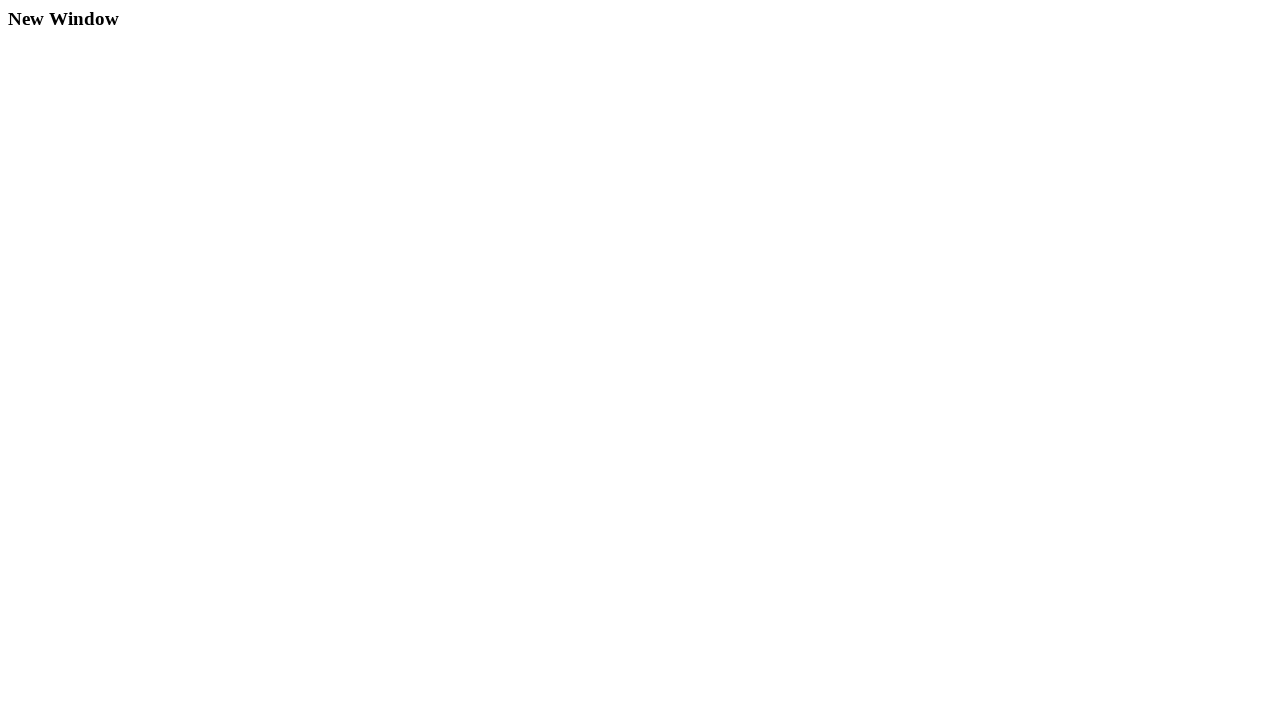

Retrieved 'New Window' heading text from child window
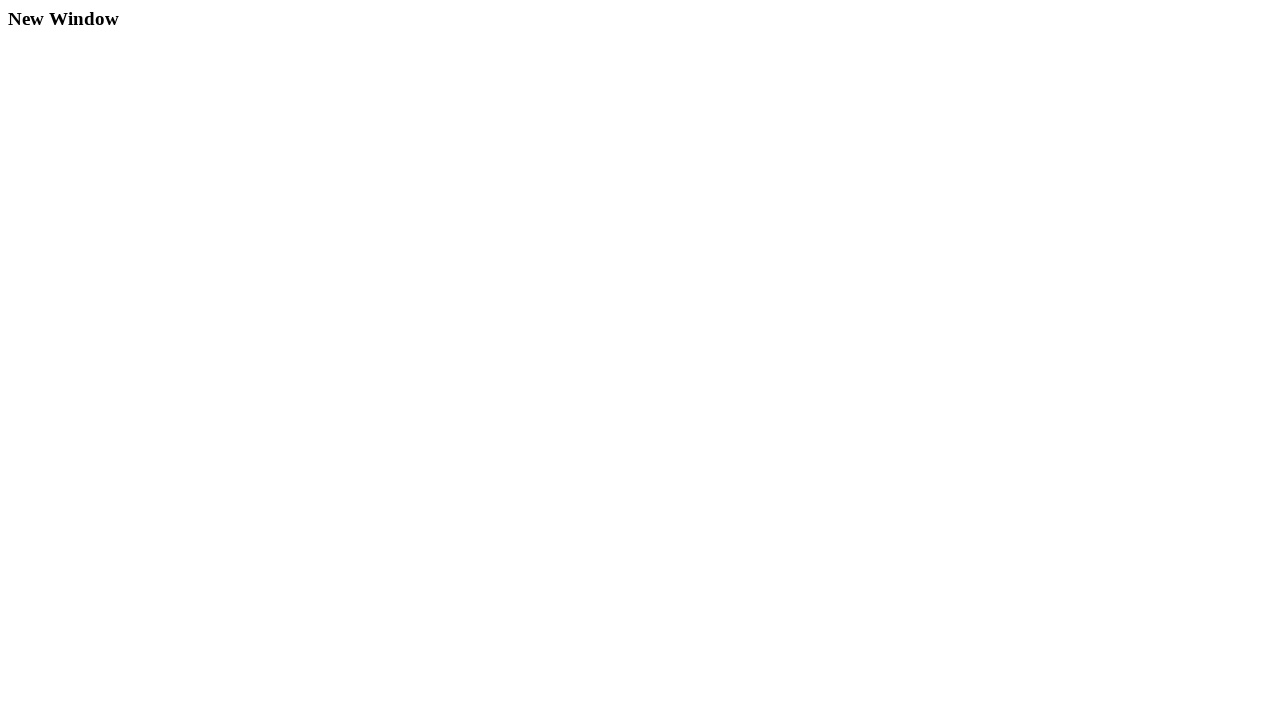

Verified heading text matches expected value: 'New Window'
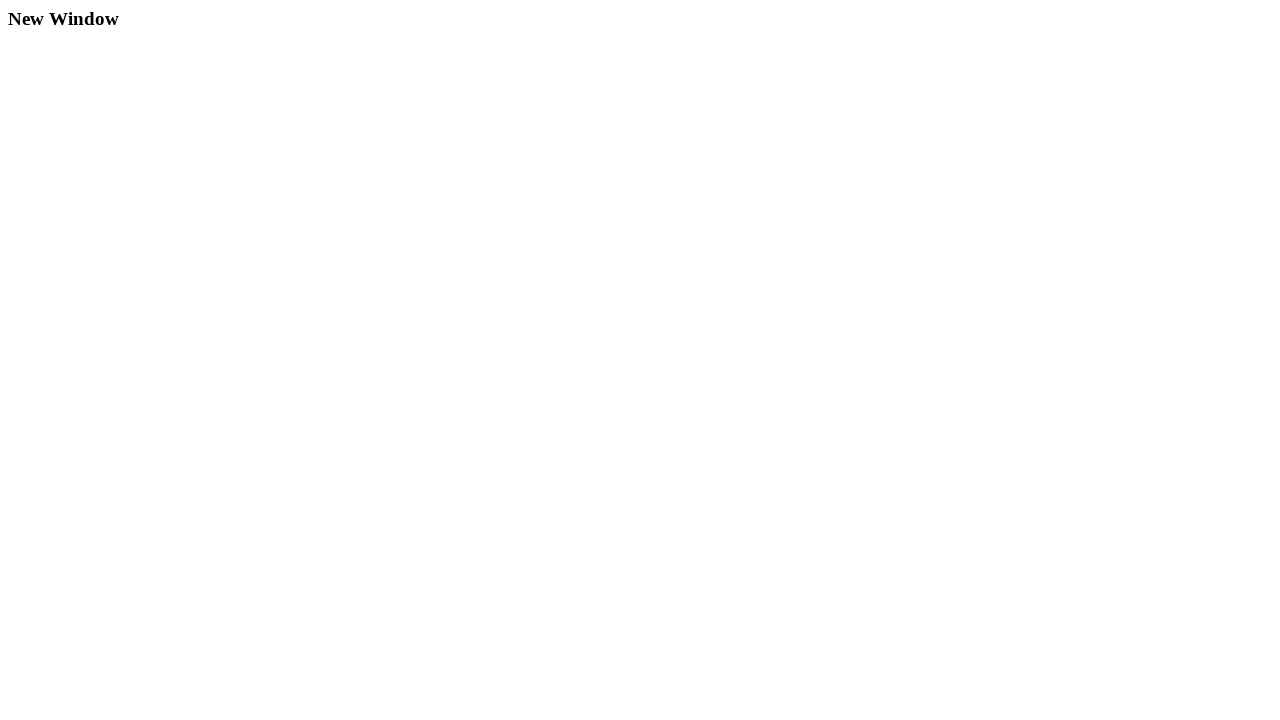

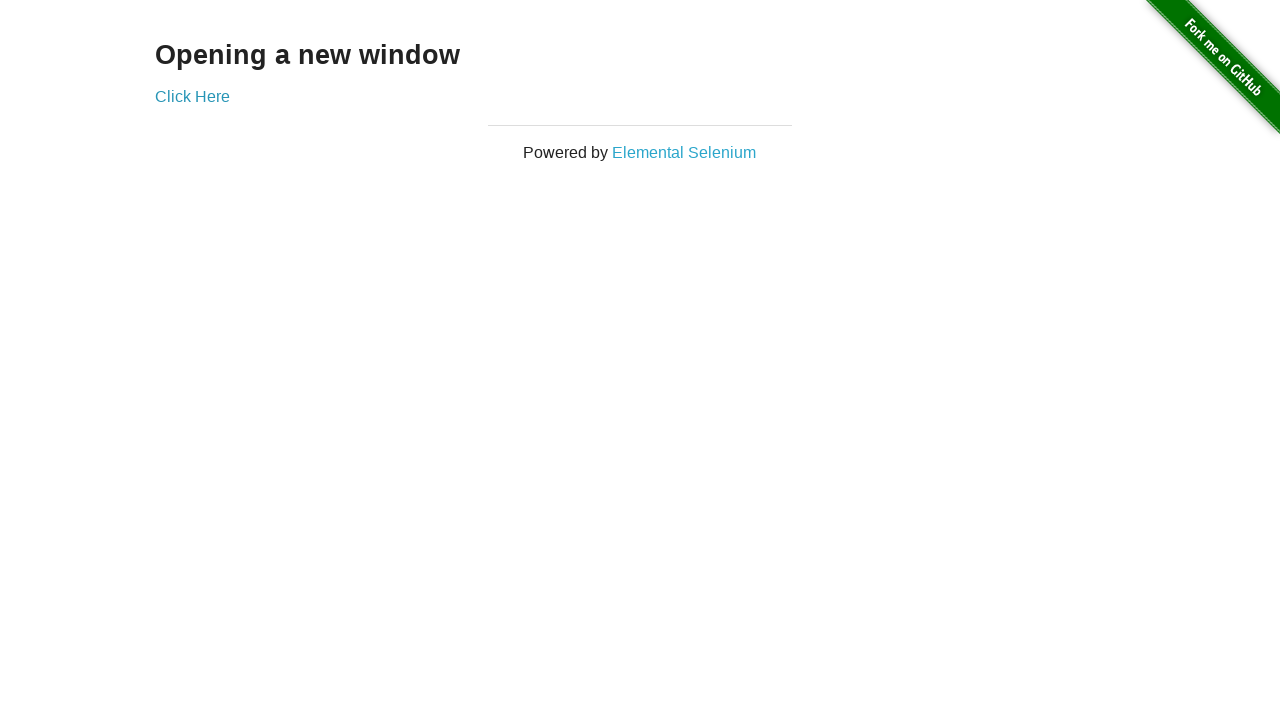